Tests context menu interaction on the Selenium website by right-clicking on the Downloads link and navigating the context menu with keyboard

Starting URL: https://www.selenium.dev/

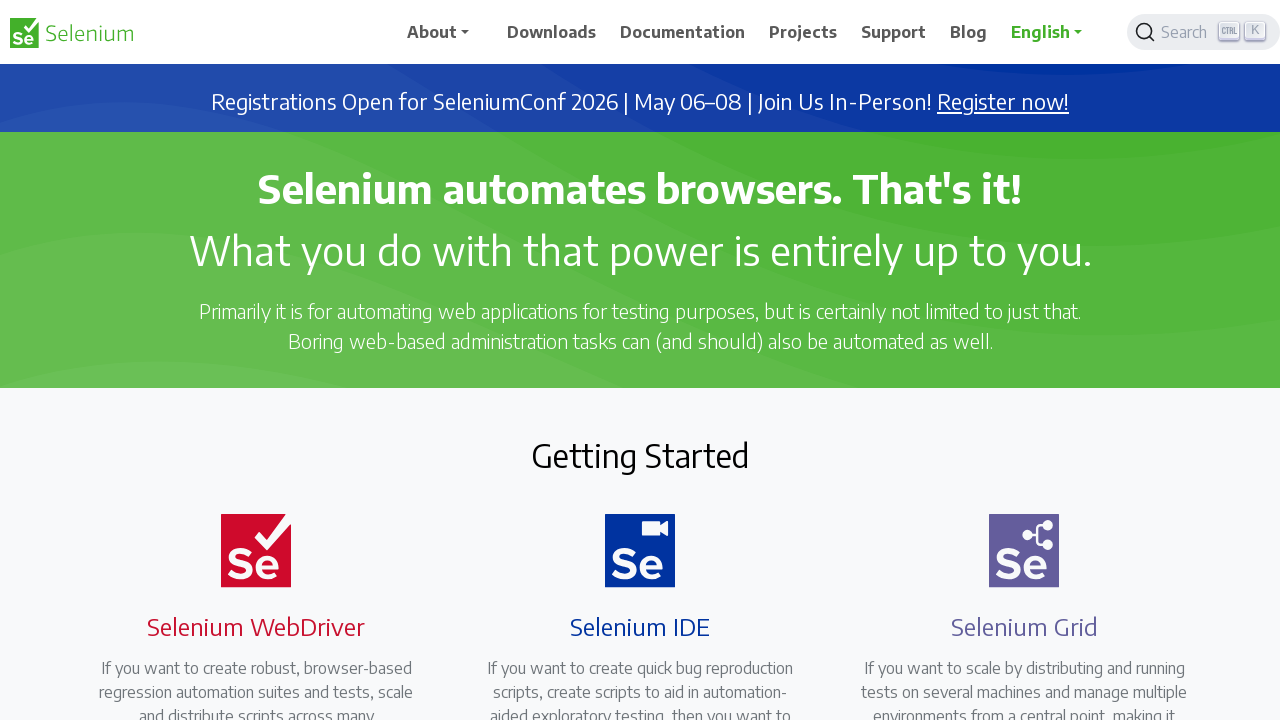

Located the Downloads element on the Selenium website
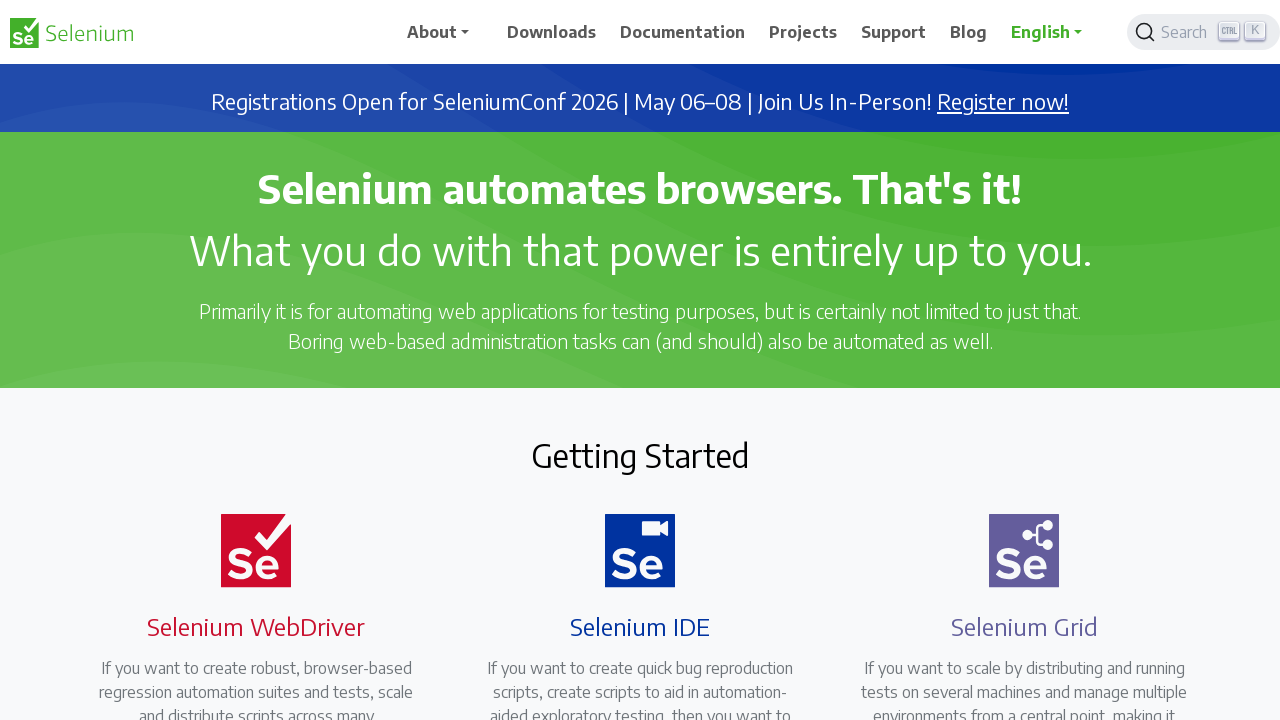

Right-clicked on the Downloads link to open context menu at (552, 32) on xpath=//span[text()='Downloads']
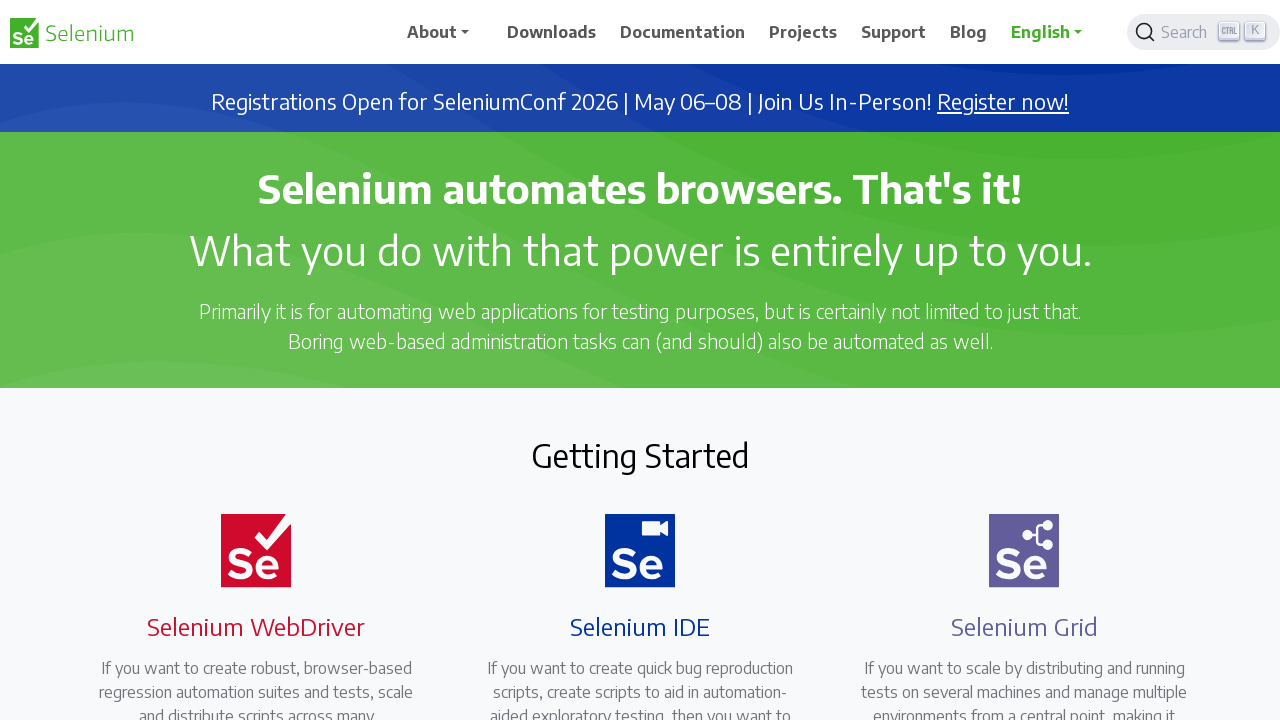

Pressed ArrowDown to navigate down in the context menu
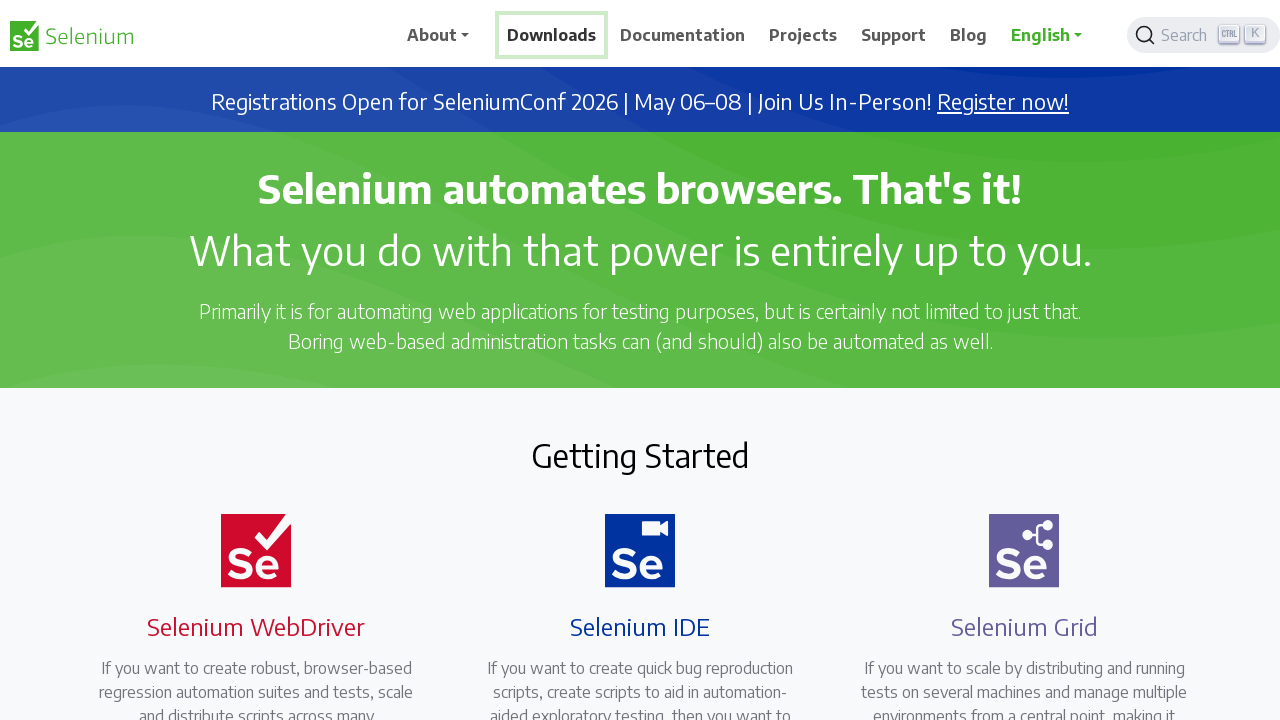

Pressed Enter to select the highlighted context menu option
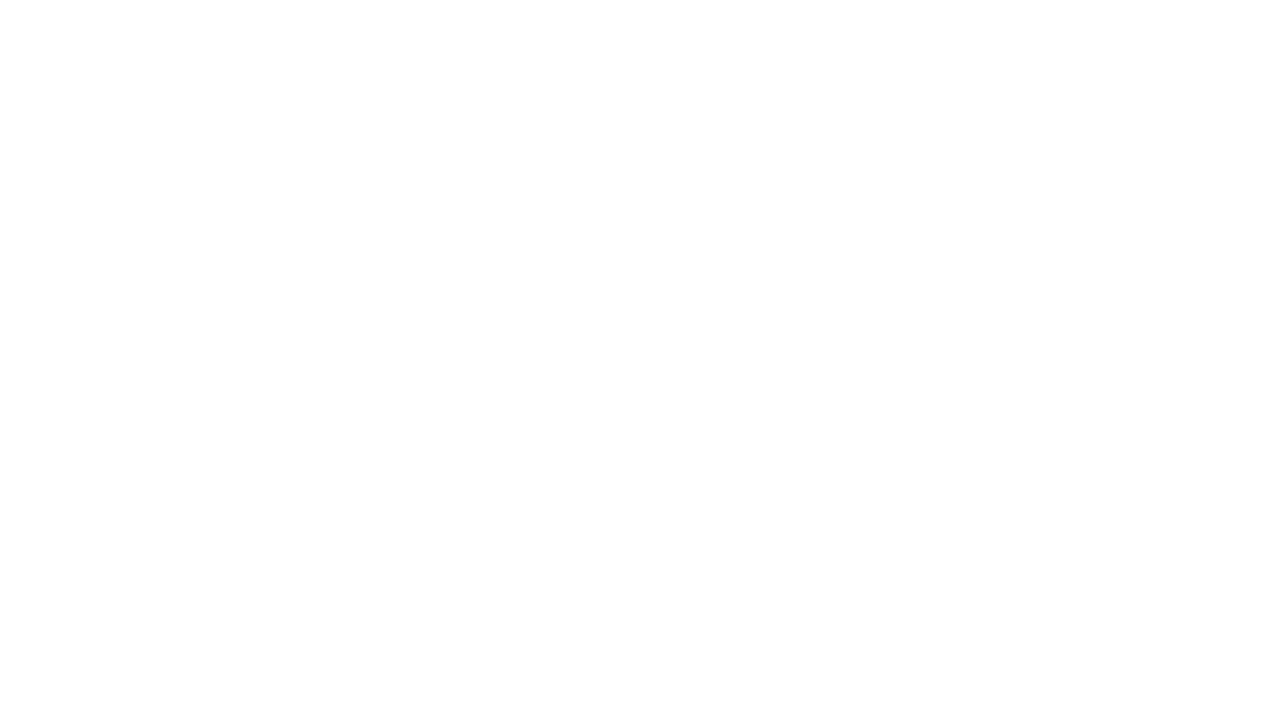

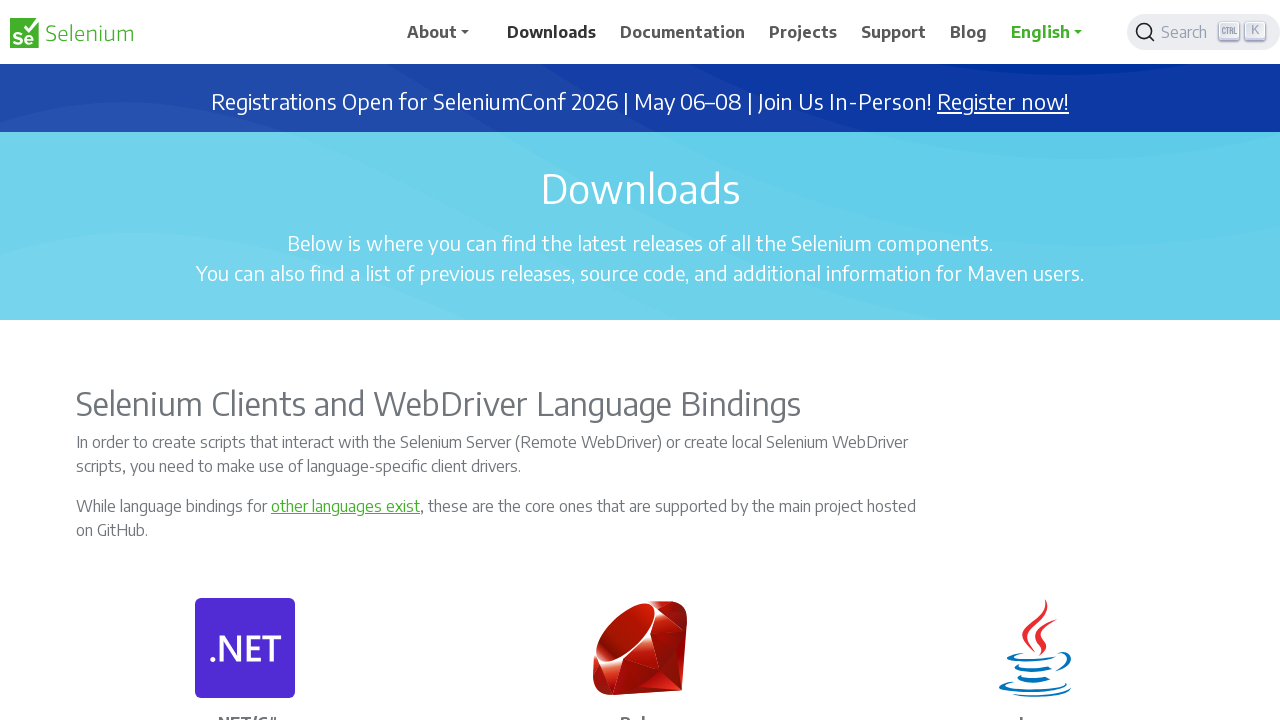